Tests the jQuery UI datepicker widget by clicking on the date input, navigating to the next month, and selecting the 15th day.

Starting URL: https://jqueryui.com/datepicker/

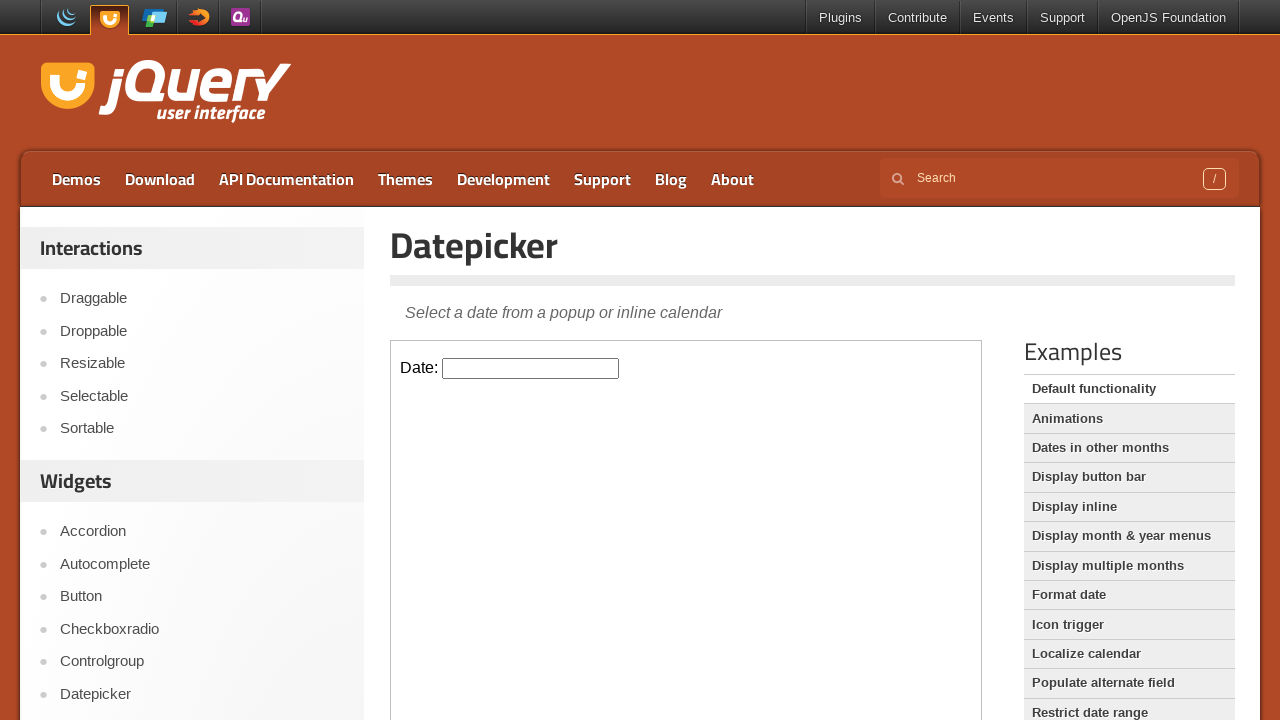

Located the demo iframe containing the datepicker widget
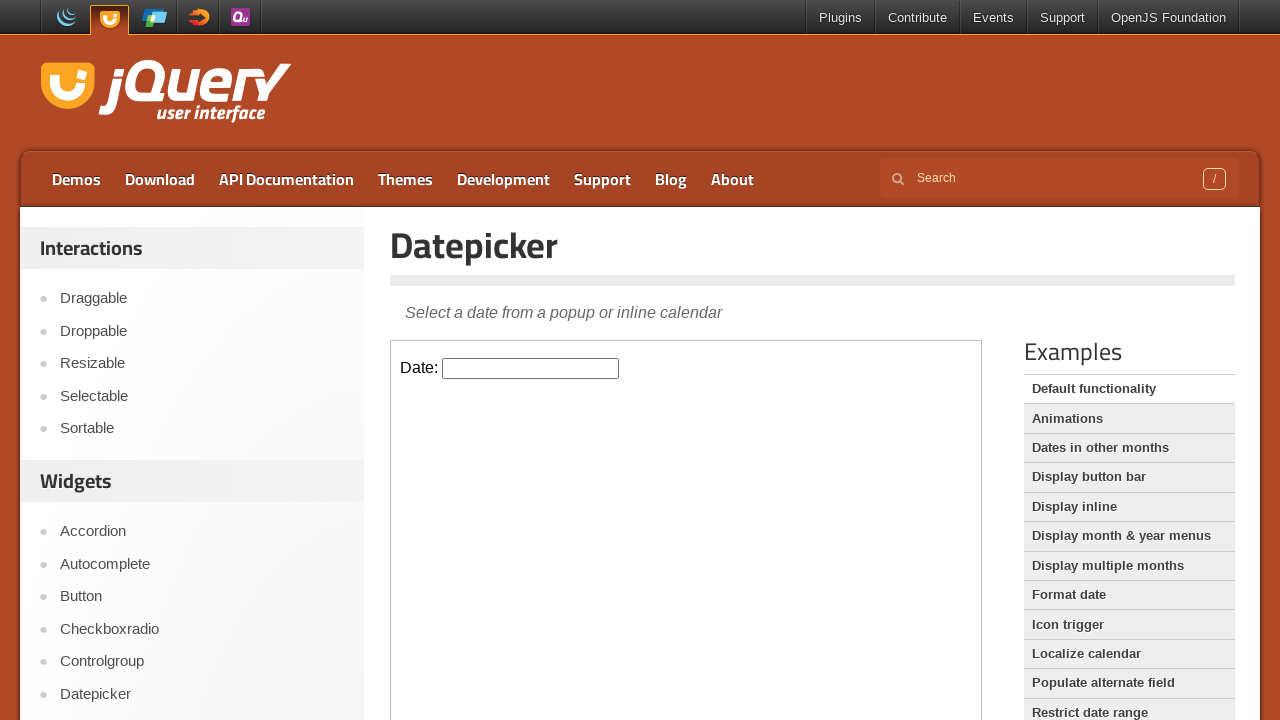

Clicked on the datepicker input field to open the calendar at (531, 368) on .demo-frame >> internal:control=enter-frame >> #datepicker
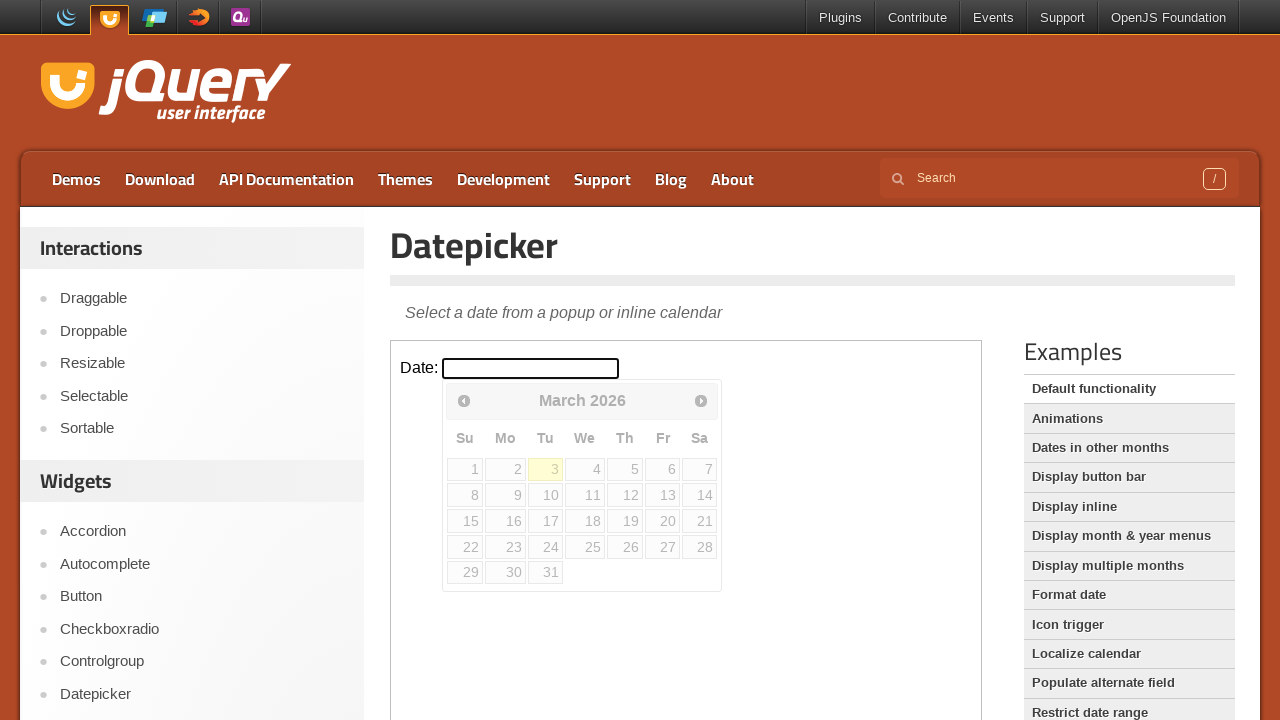

Clicked the Next button to navigate to the next month at (701, 400) on .demo-frame >> internal:control=enter-frame >> [title='Next']
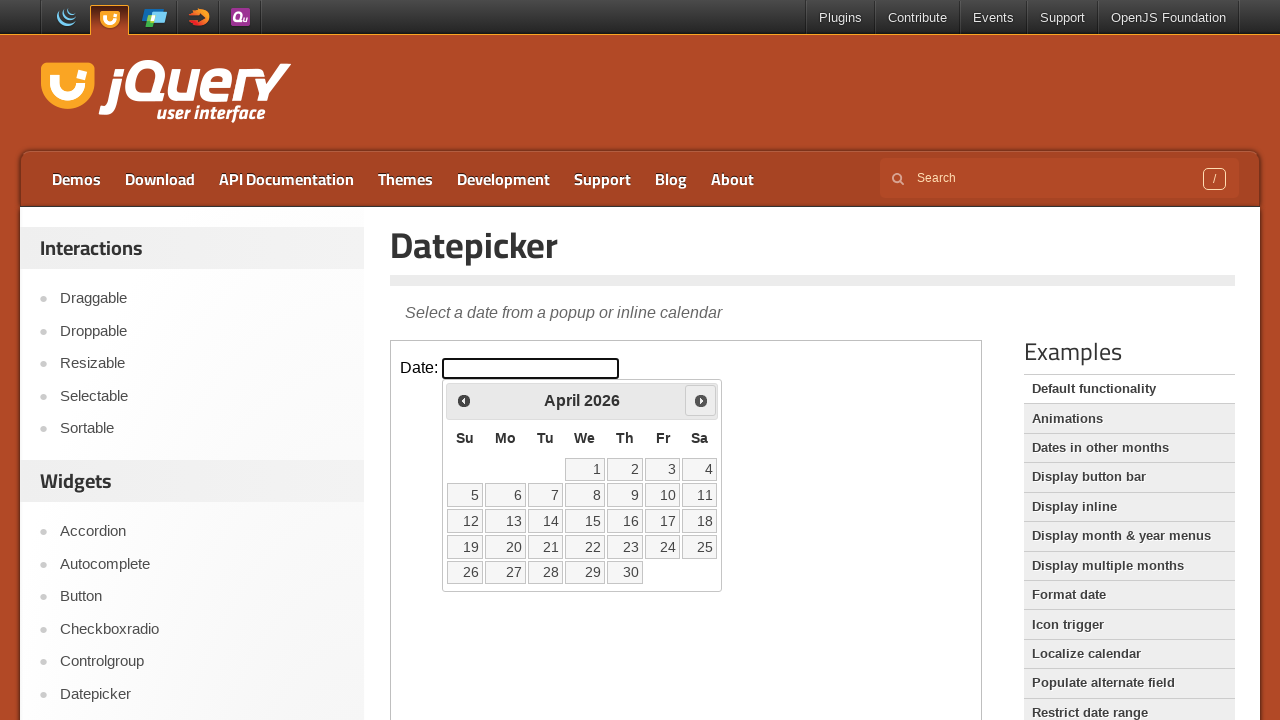

Selected the 15th day from the calendar at (585, 521) on .demo-frame >> internal:control=enter-frame >> text='15'
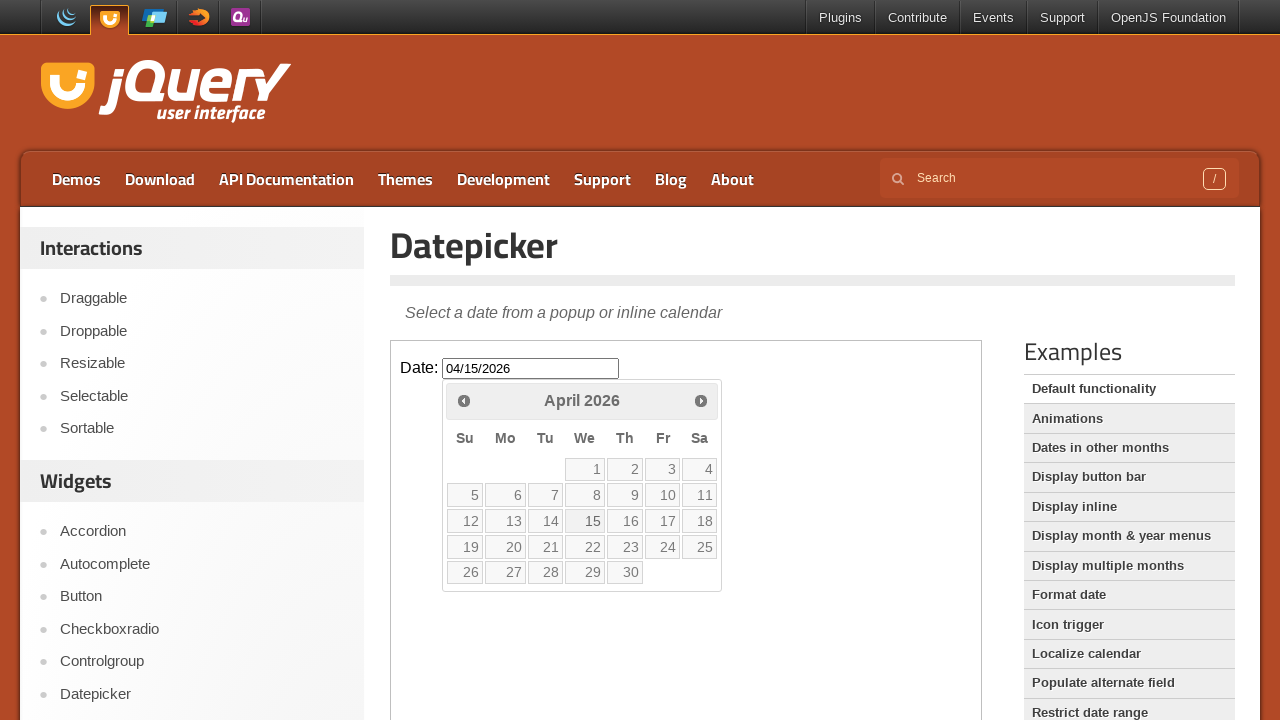

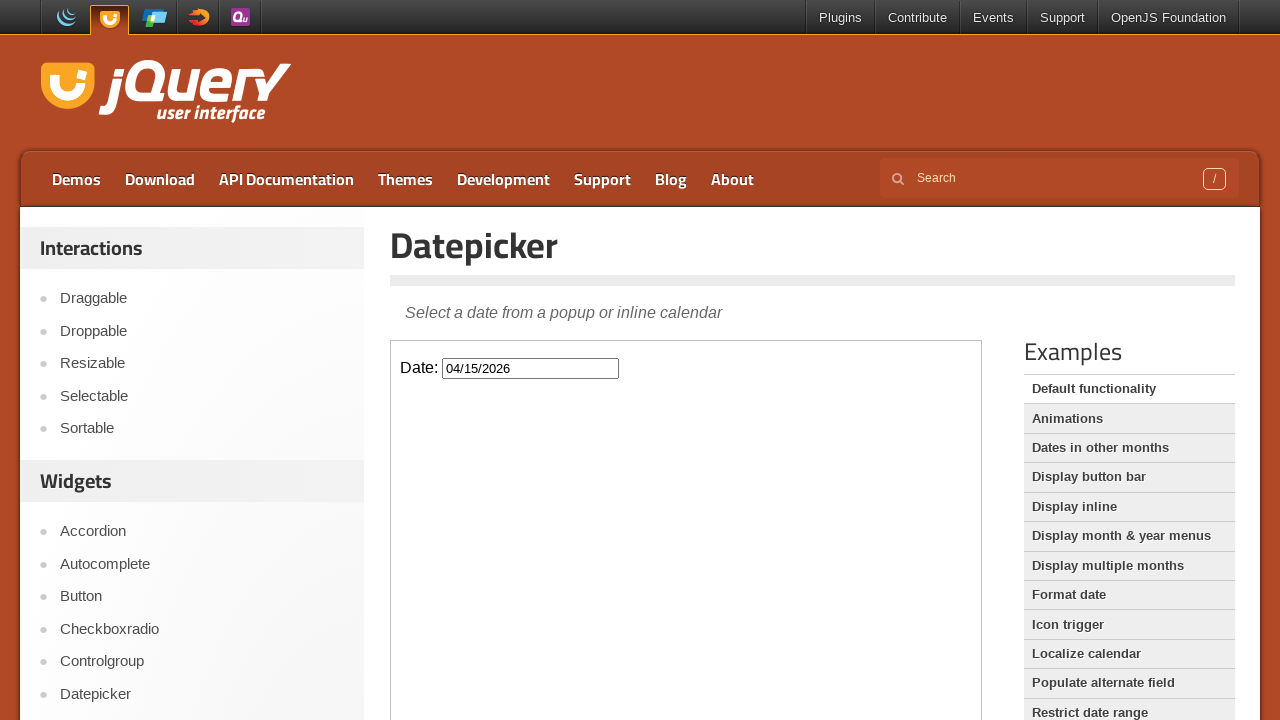